Tests waiting for an element to become clickable by navigating to a page and clicking on the Twitter social media link after it becomes available.

Starting URL: https://opensource-demo.orangehrmlive.com/web/index.php/auth/login

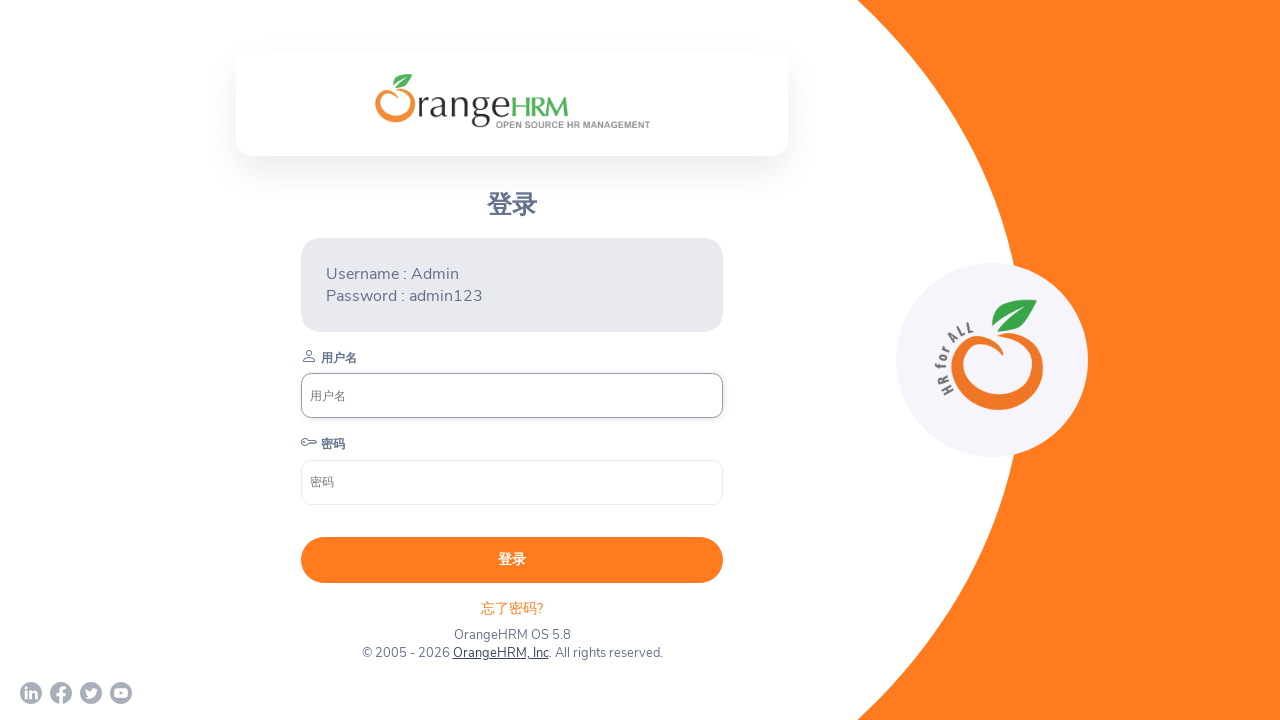

Navigated to OrangeHRM login page
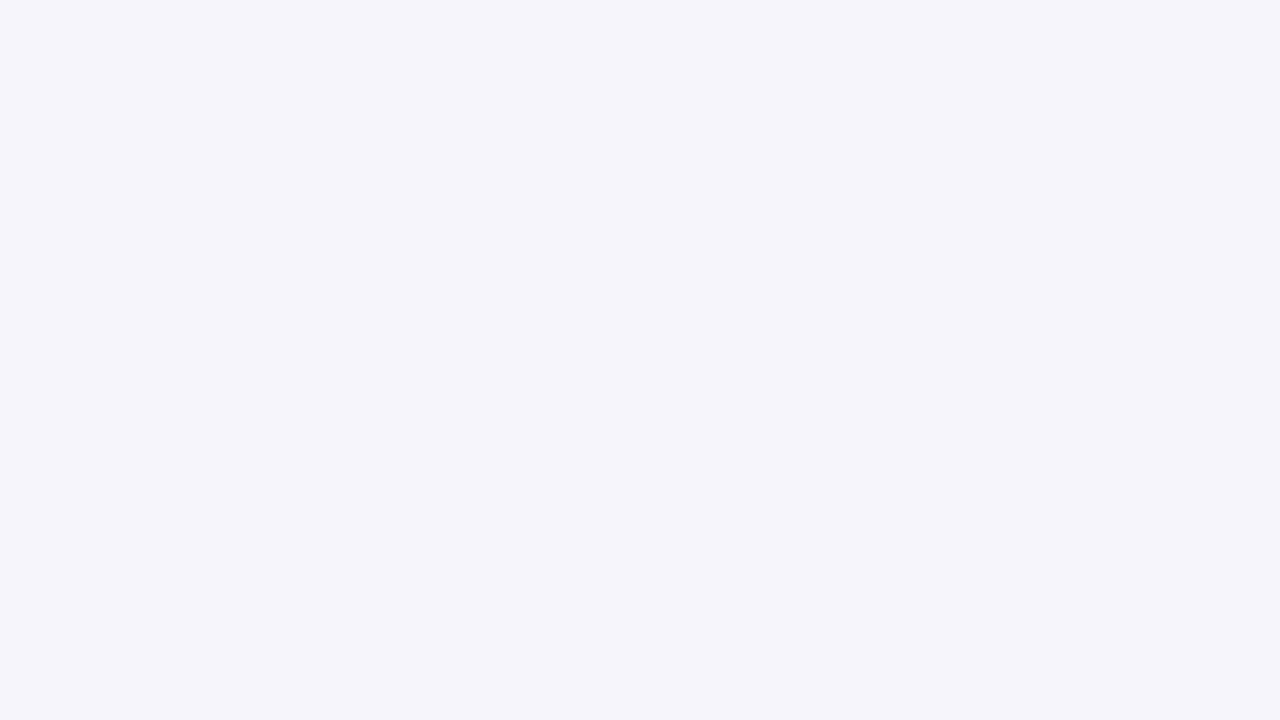

Twitter link became visible and available
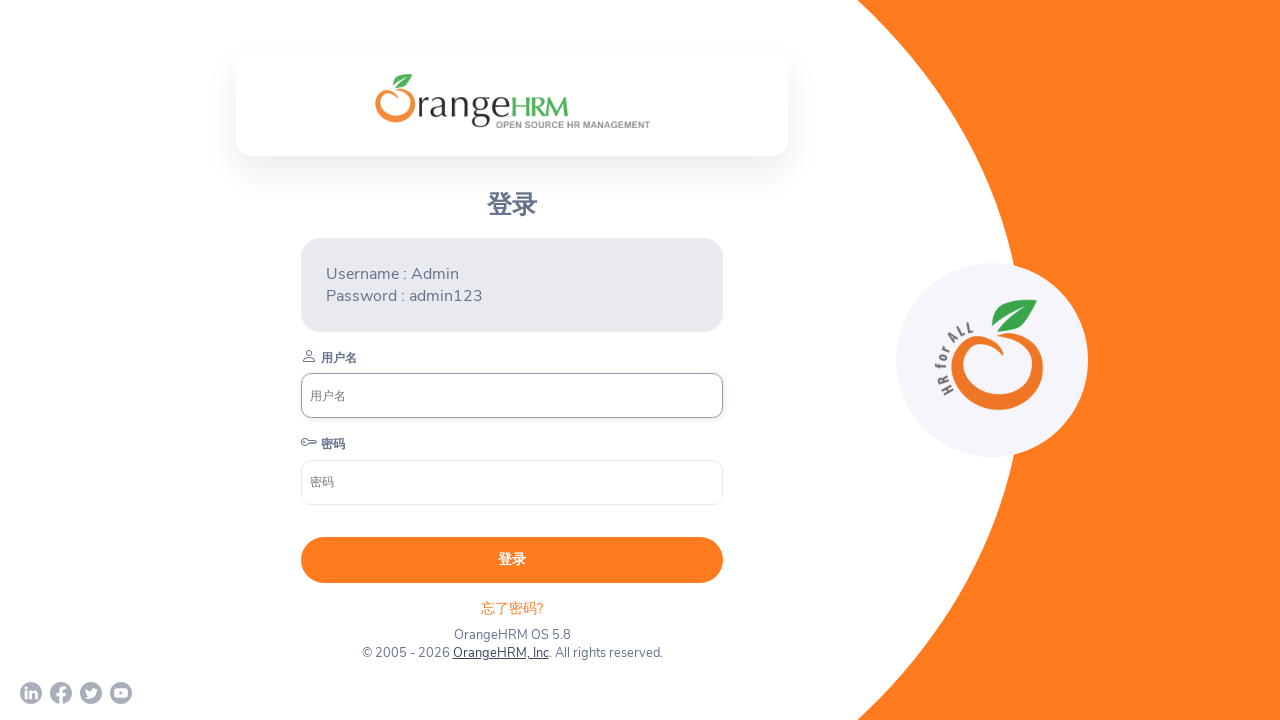

Clicked Twitter social media link at (91, 693) on a[href*='twitter']
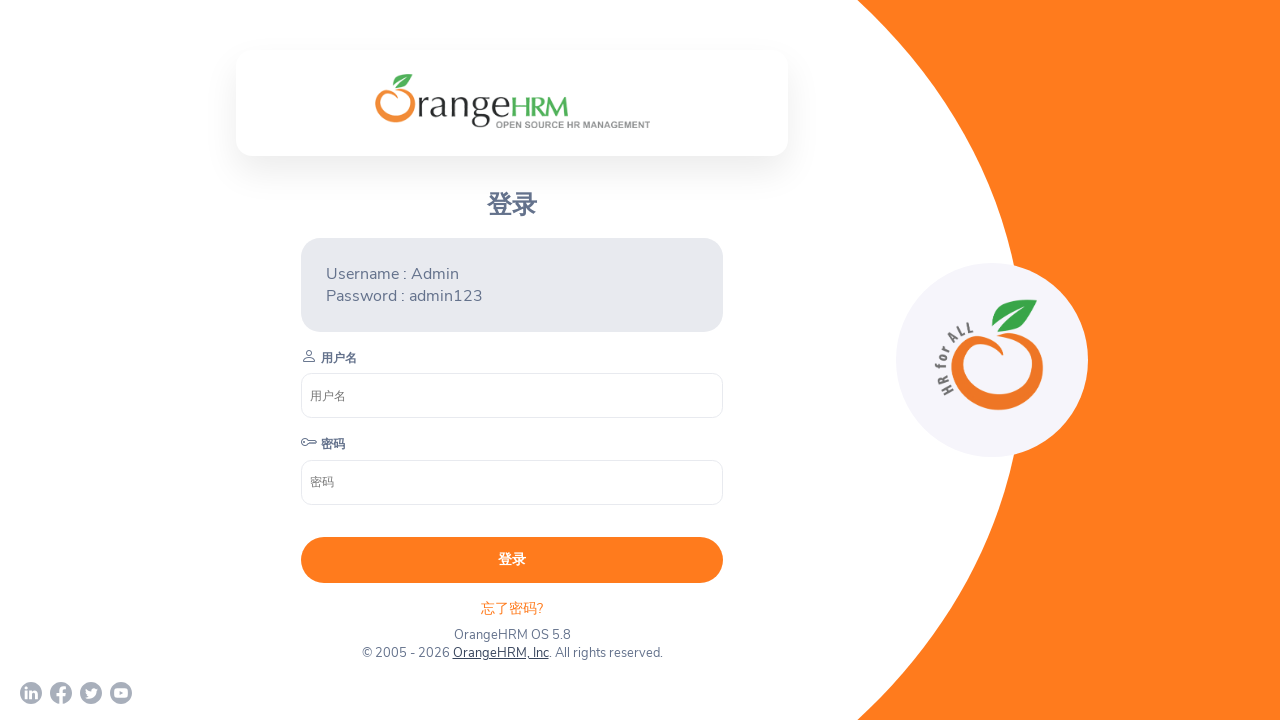

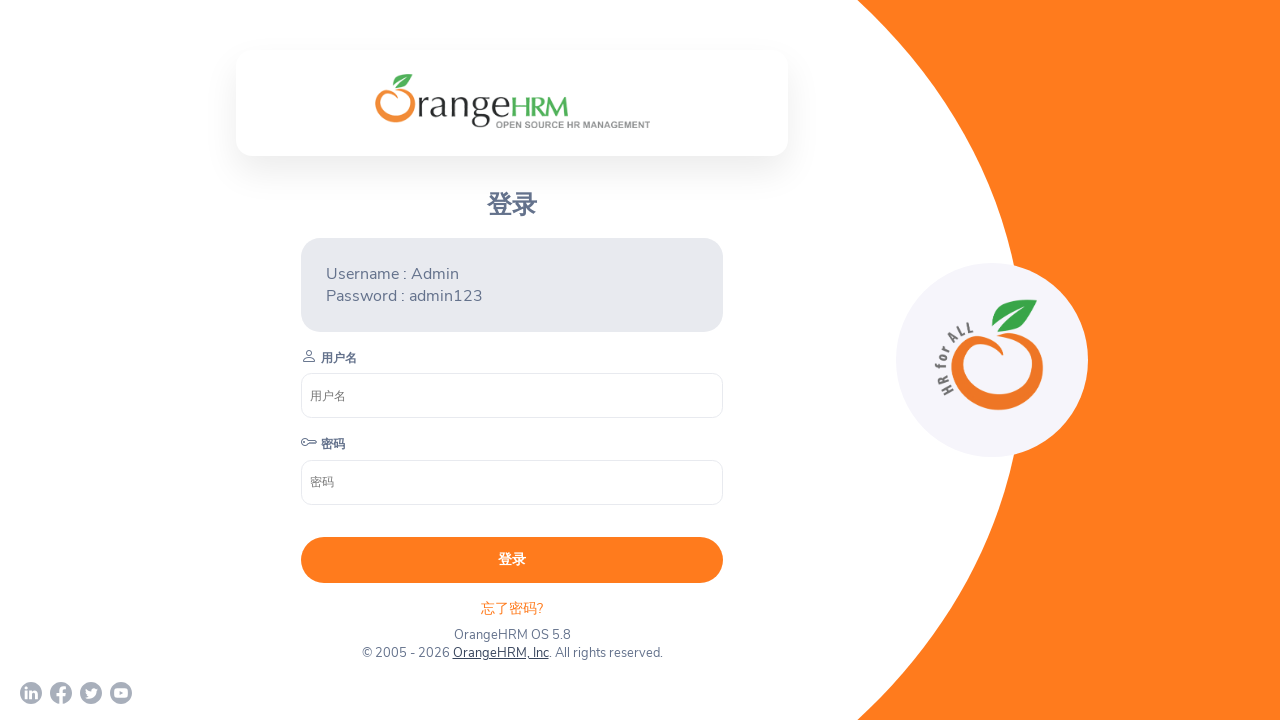